Tests form validation when only description field is filled, expecting validation error

Starting URL: https://santiagomonteiro.github.io/dev.finances/

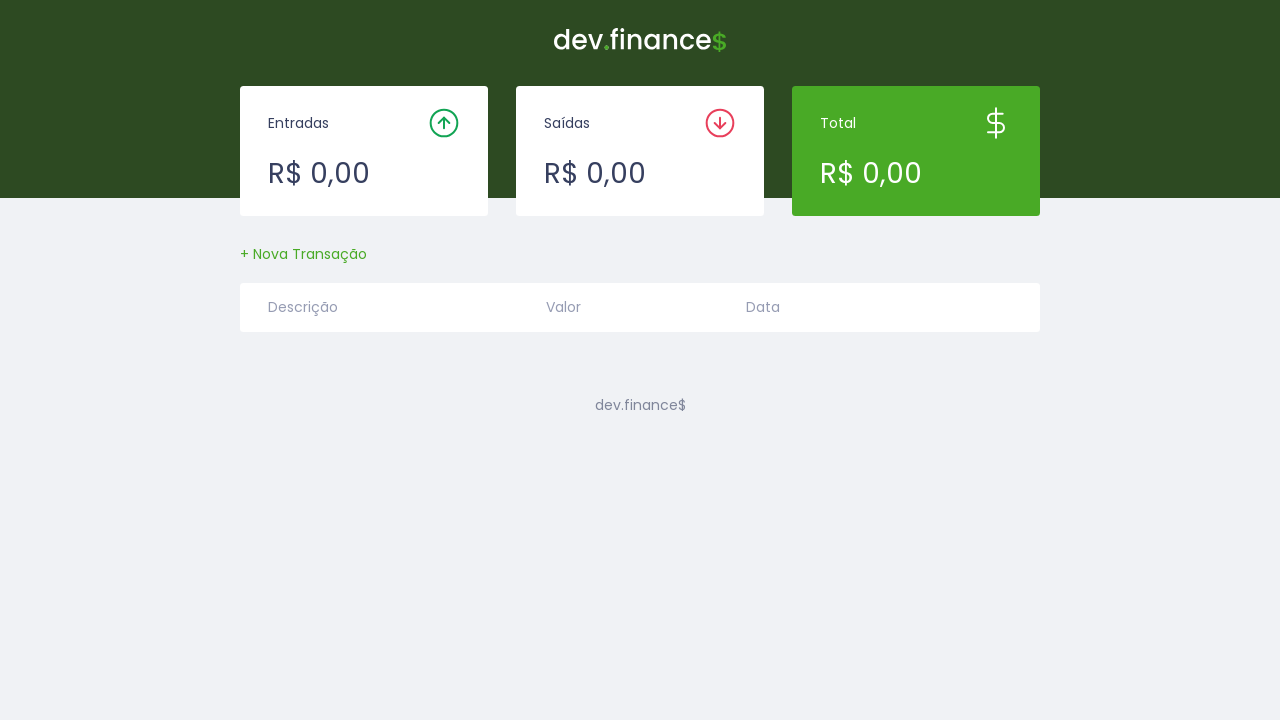

Clicked button to open transaction modal at (304, 254) on #createTransactionButton
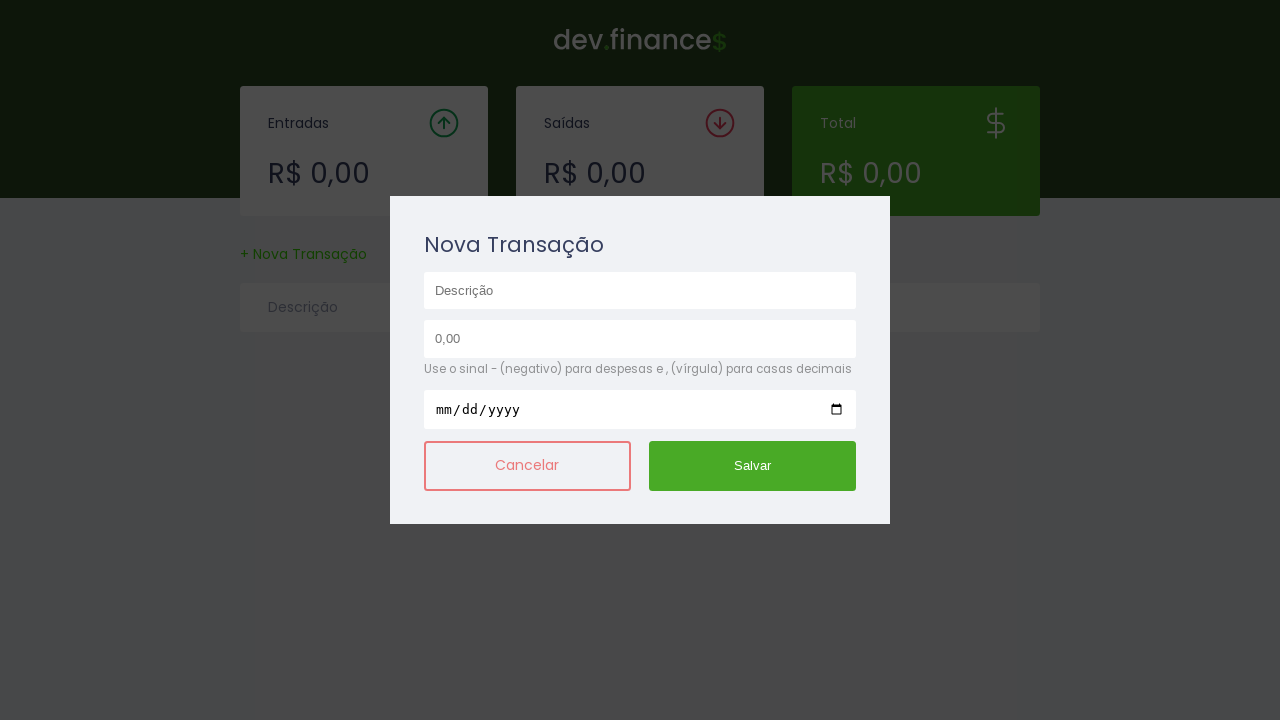

Transaction modal opened and is visible
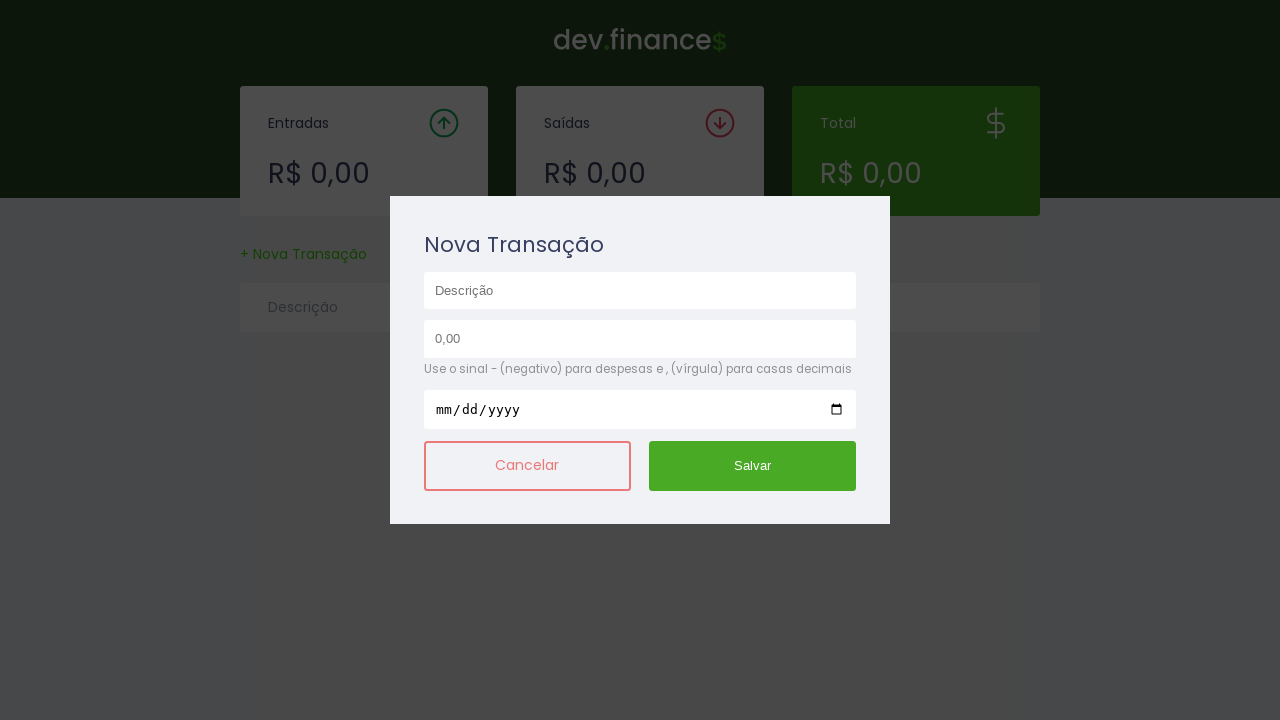

Filled description field with 'Electricity Bill' on #description
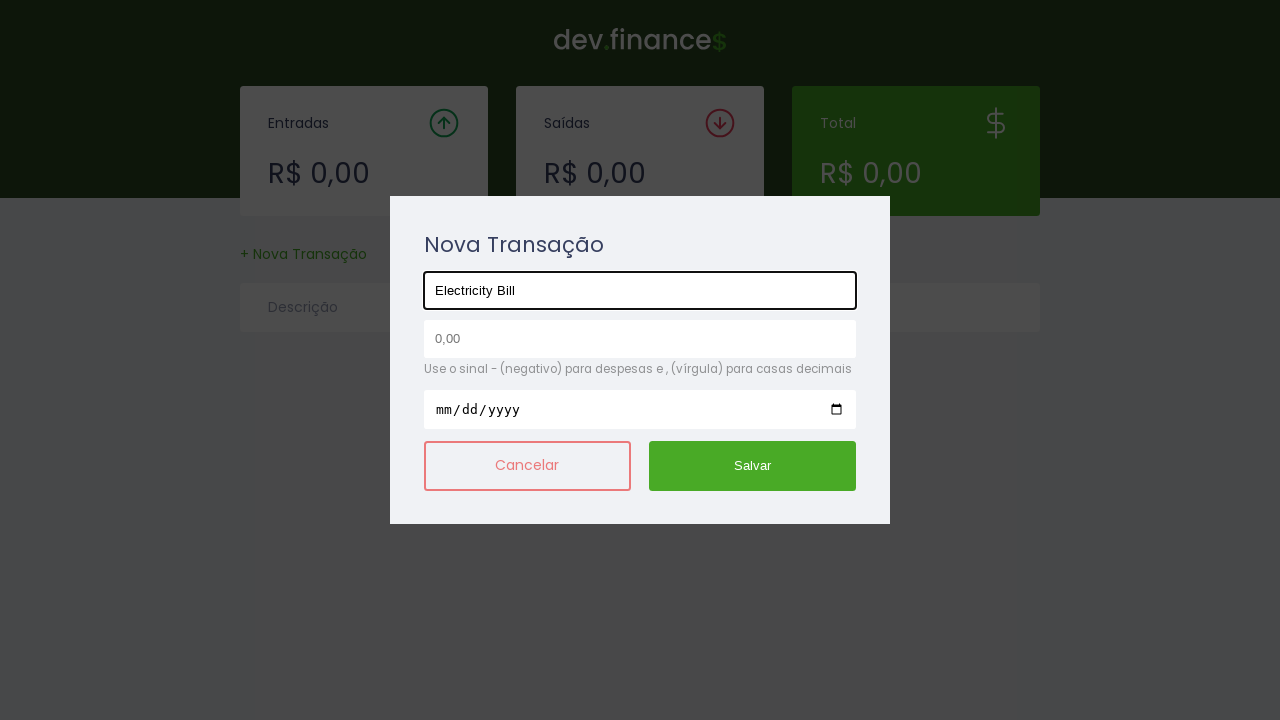

Clicked submit button to attempt form submission at (753, 466) on #submit-button
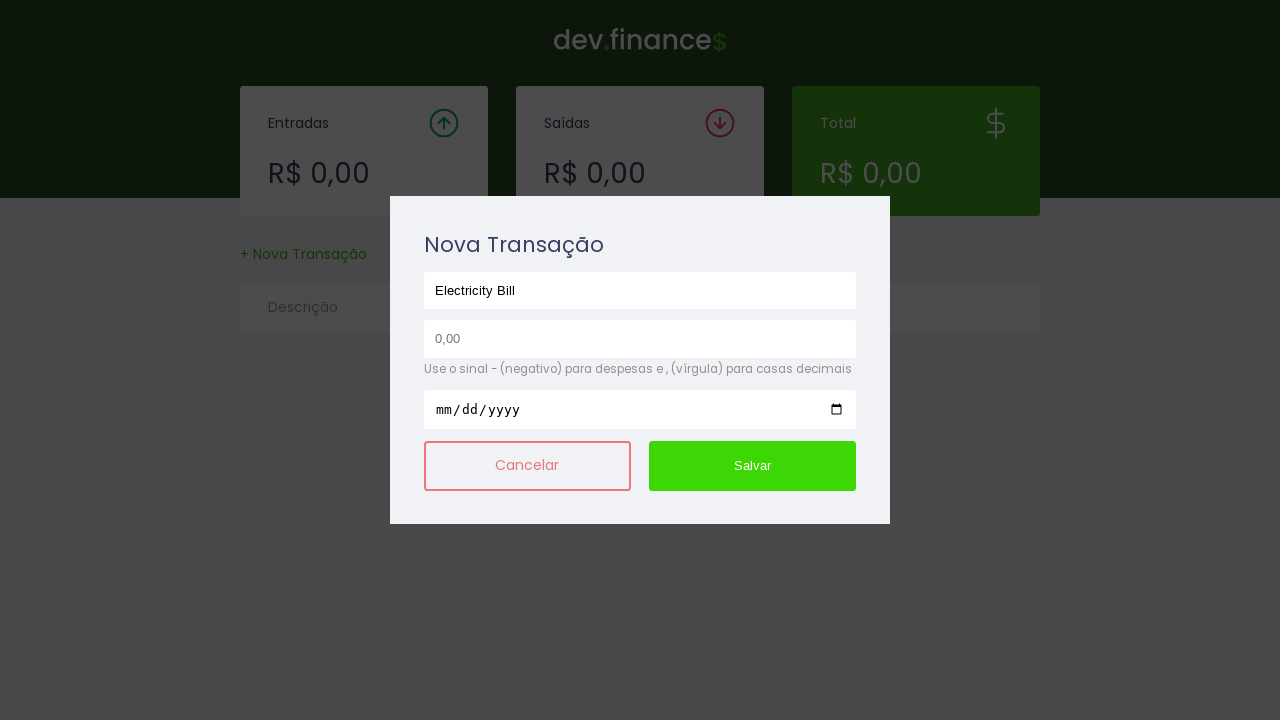

Validation error dialog appeared and was accepted
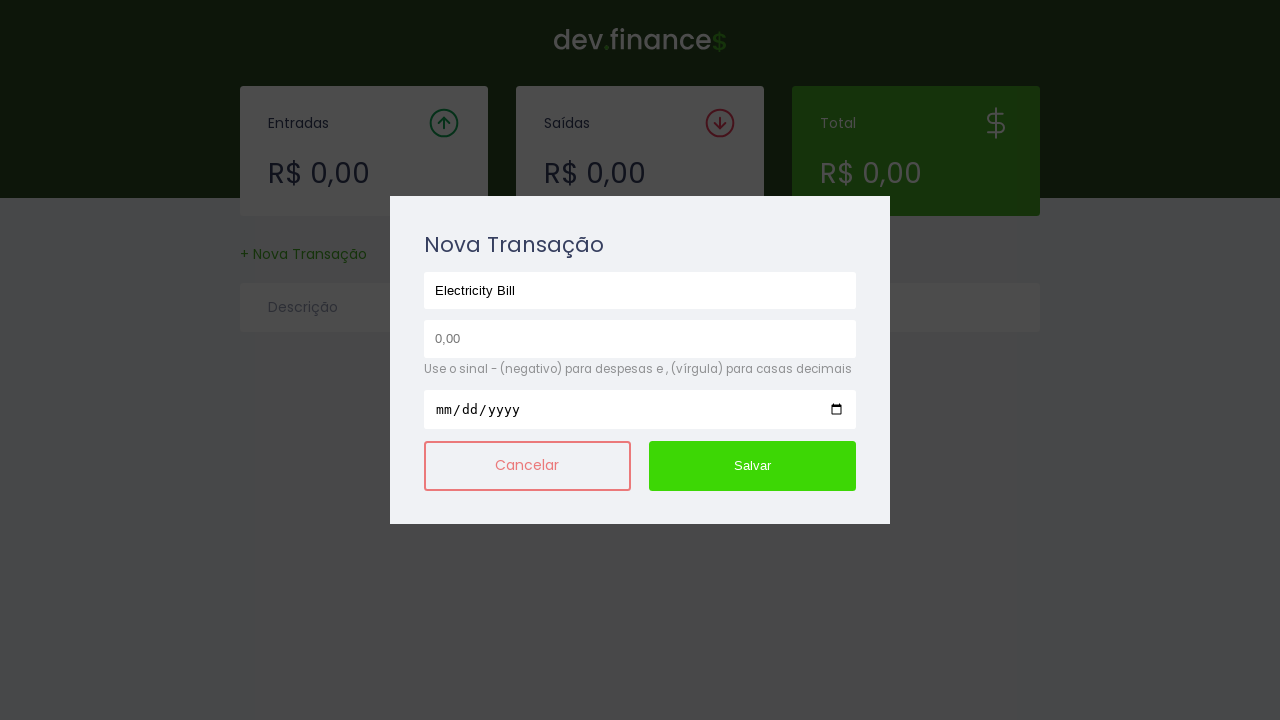

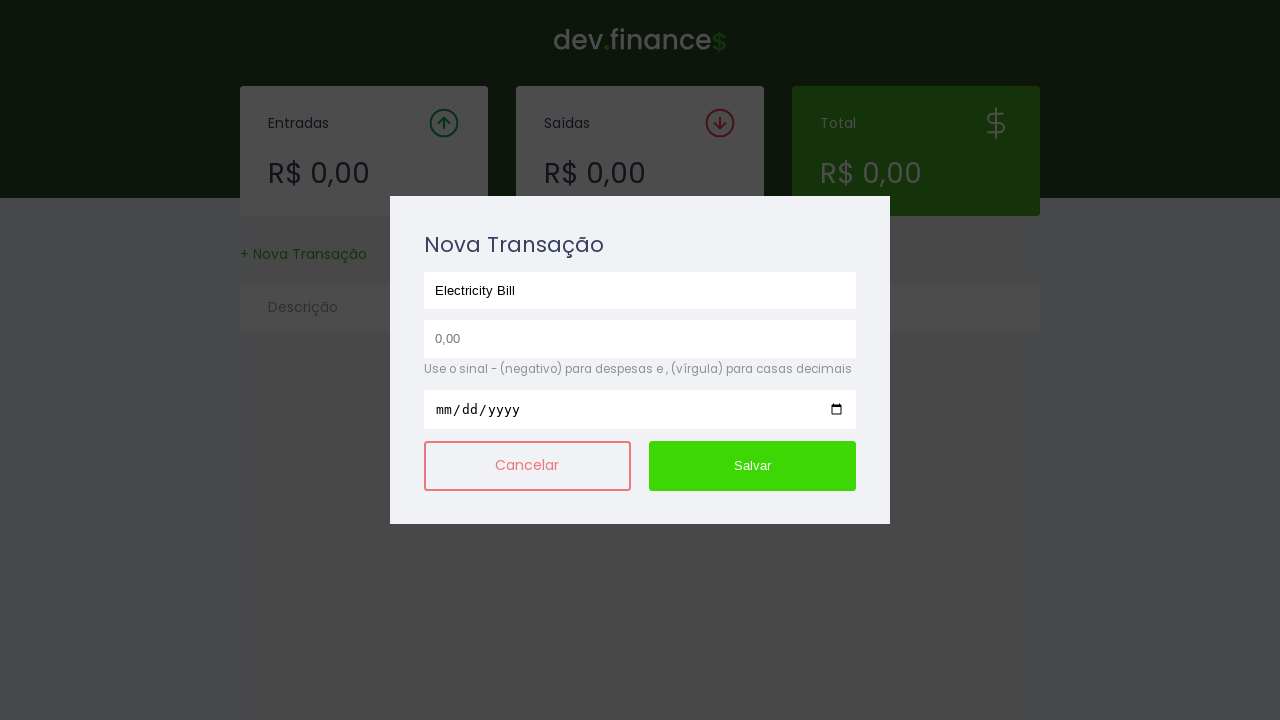